Tests that edits are saved when the input loses focus (blur event)

Starting URL: https://demo.playwright.dev/todomvc

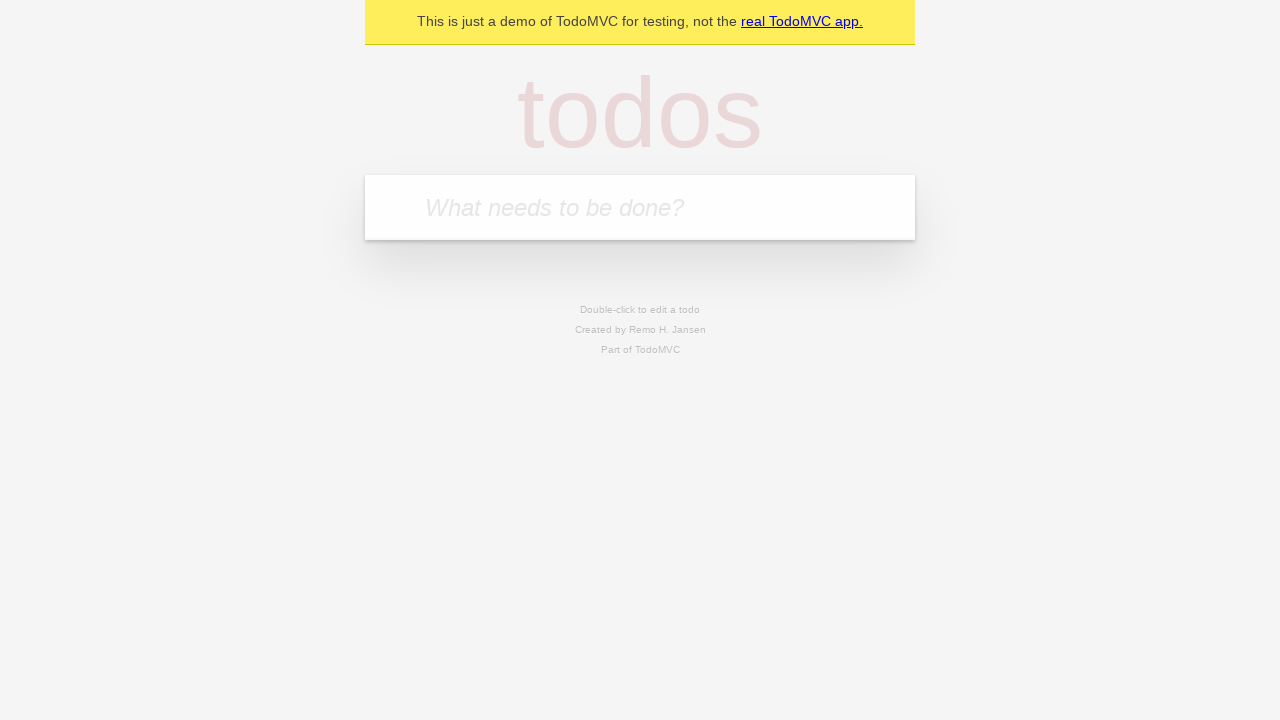

Filled input field with 'buy some cheese' on internal:attr=[placeholder="What needs to be done?"i]
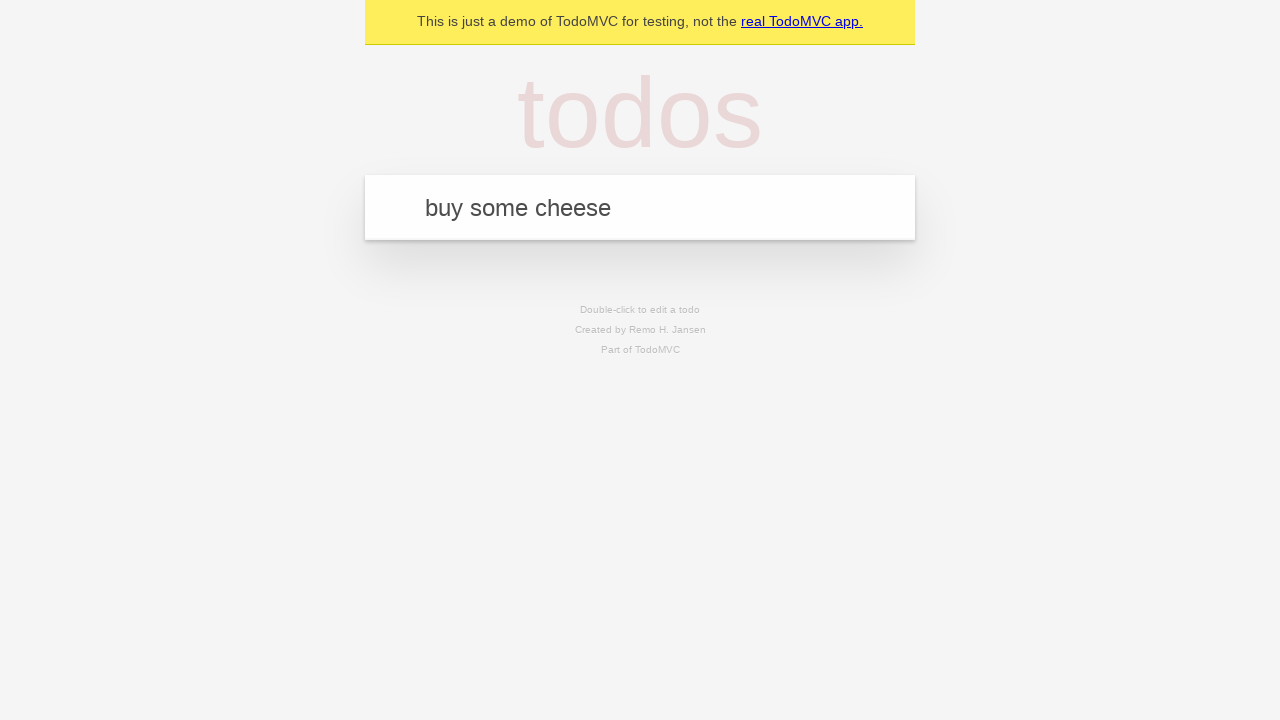

Pressed Enter to create first todo on internal:attr=[placeholder="What needs to be done?"i]
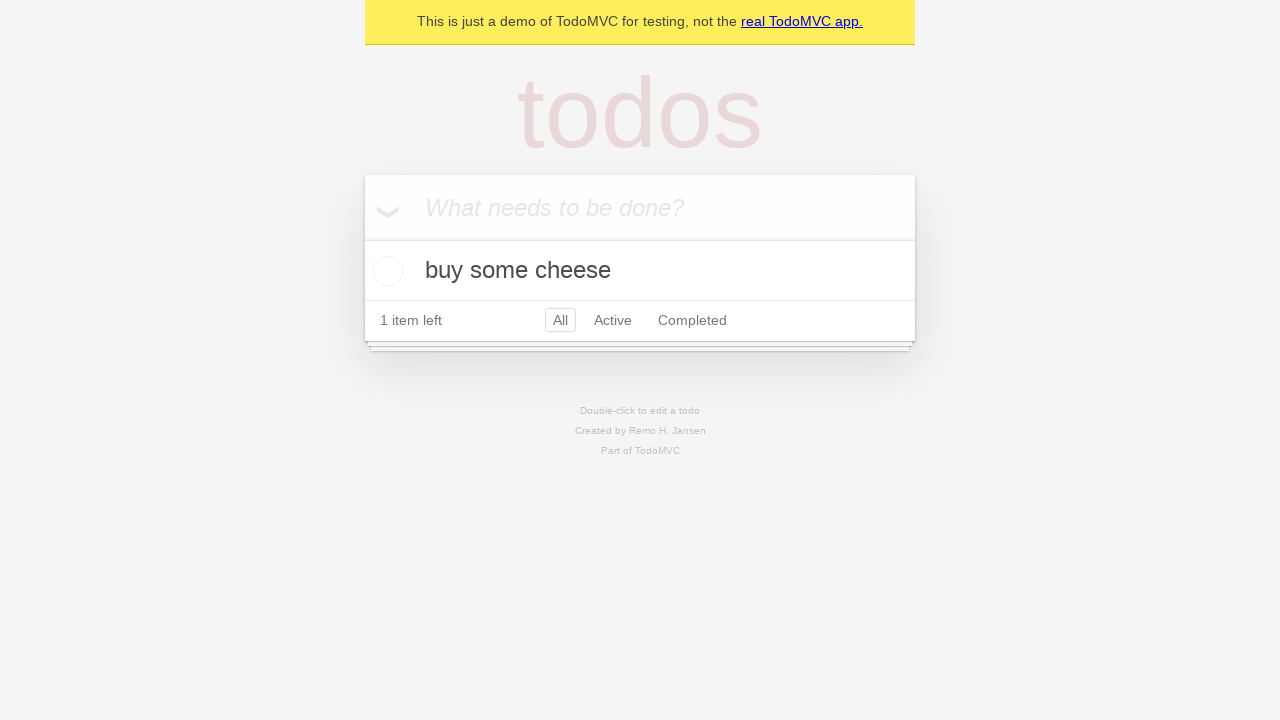

Filled input field with 'feed the cat' on internal:attr=[placeholder="What needs to be done?"i]
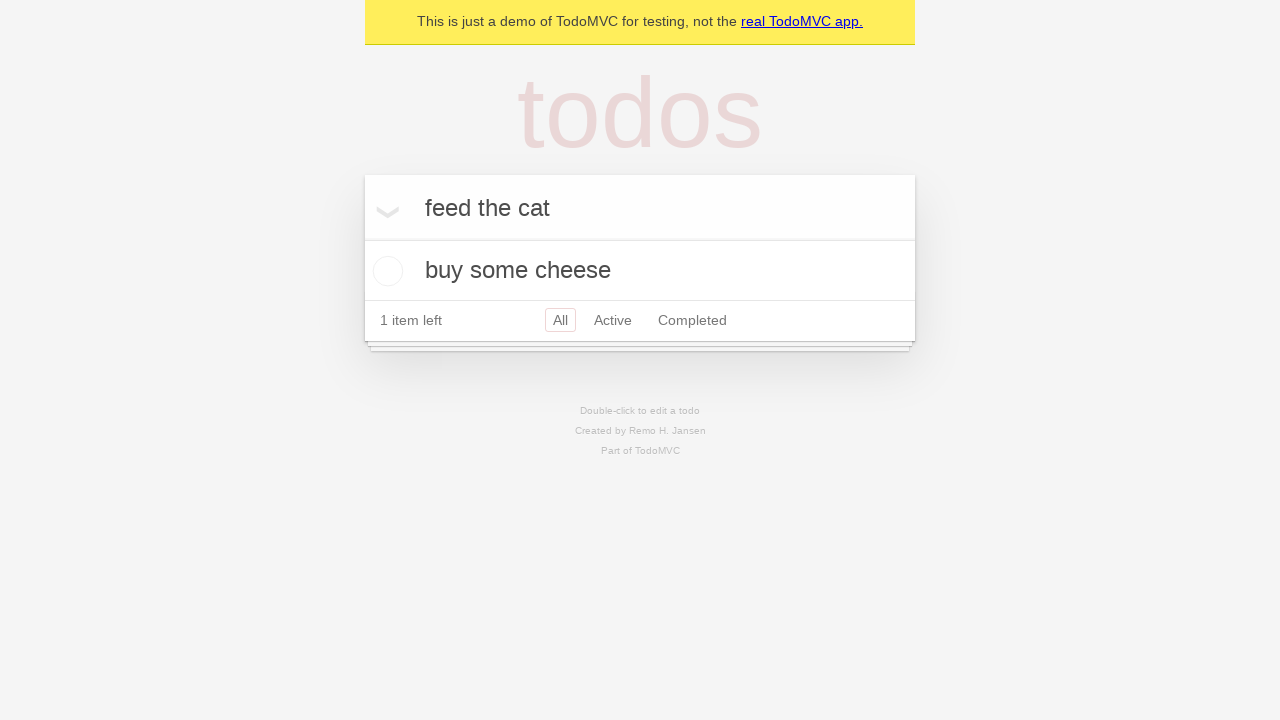

Pressed Enter to create second todo on internal:attr=[placeholder="What needs to be done?"i]
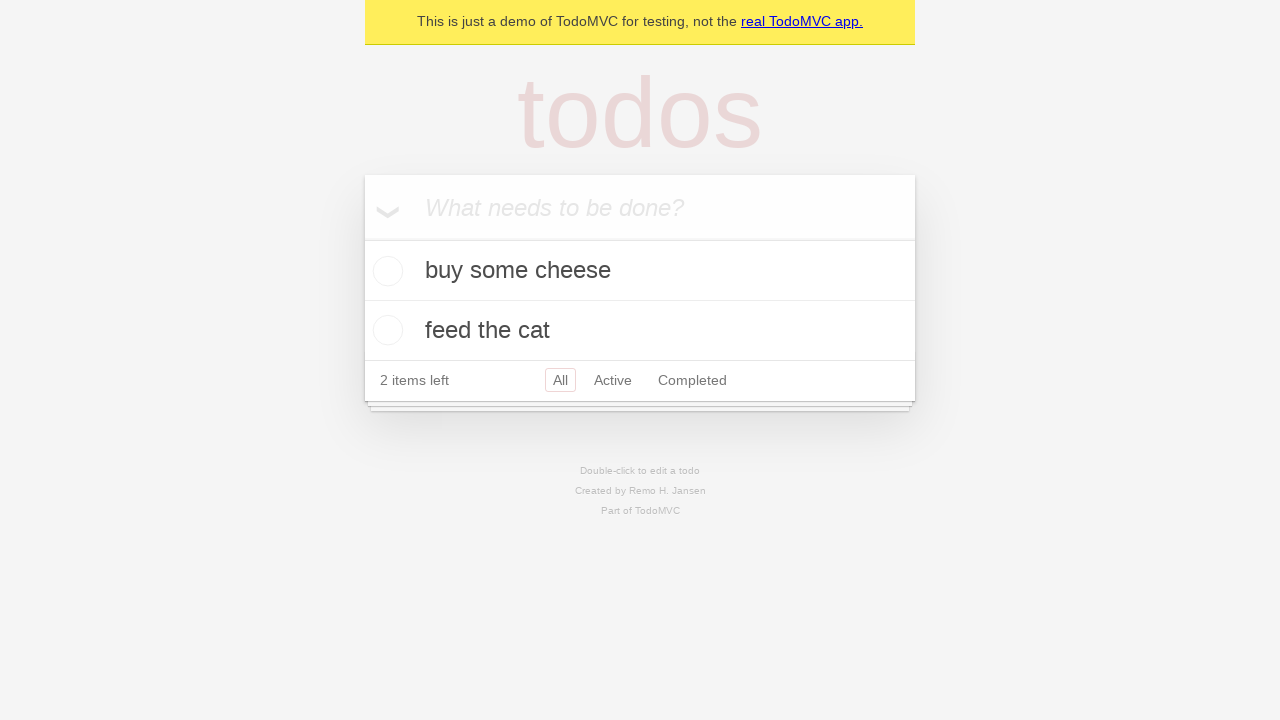

Filled input field with 'book a doctors appointment' on internal:attr=[placeholder="What needs to be done?"i]
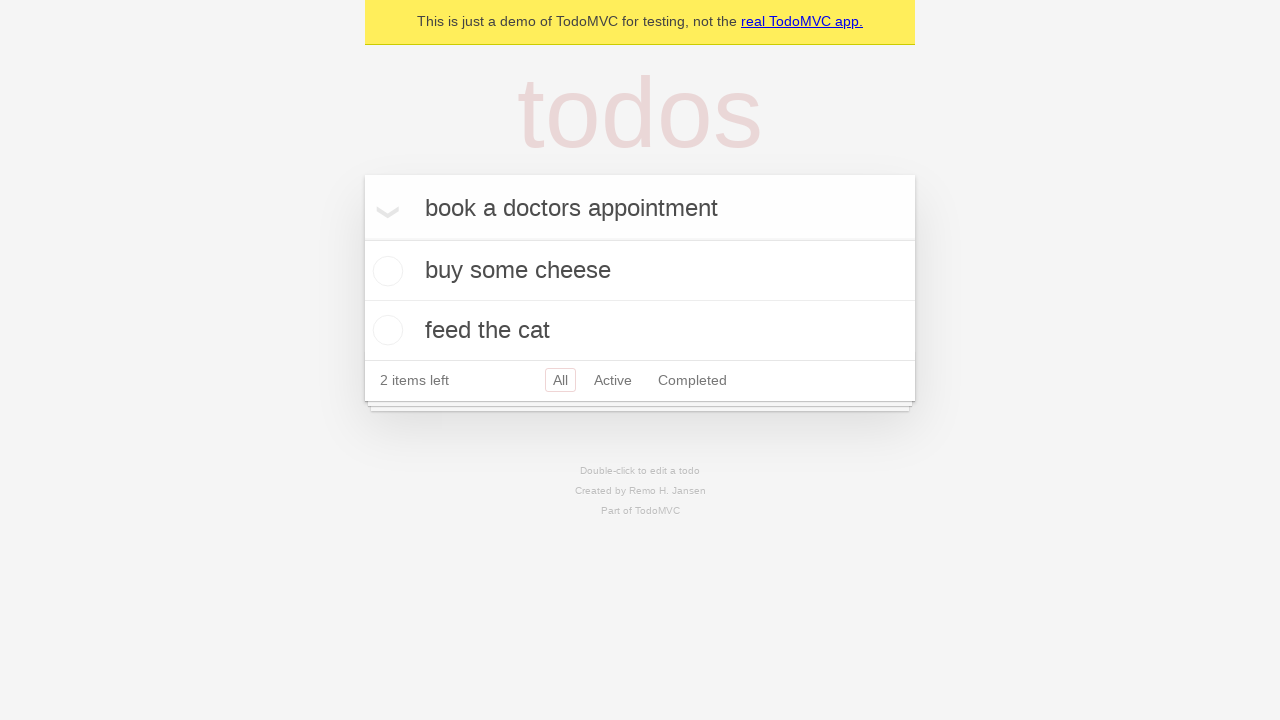

Pressed Enter to create third todo on internal:attr=[placeholder="What needs to be done?"i]
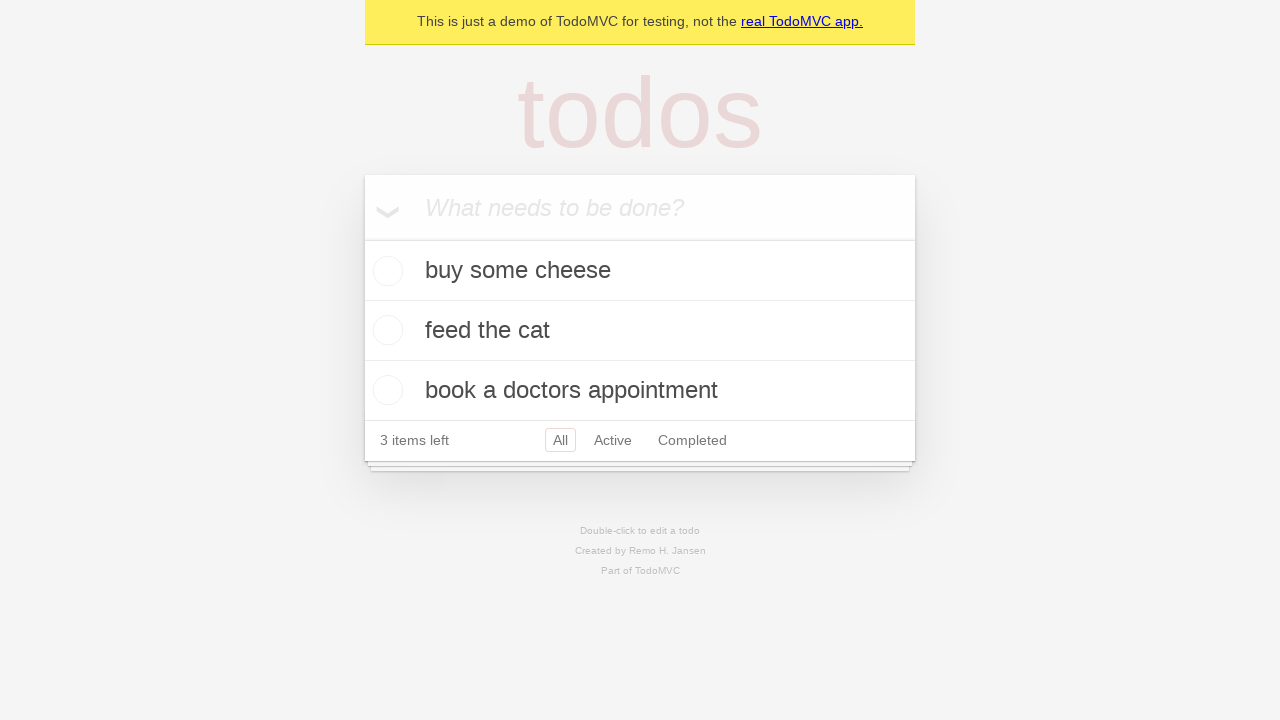

Double-clicked second todo to enter edit mode at (640, 331) on [data-testid='todo-item'] >> nth=1
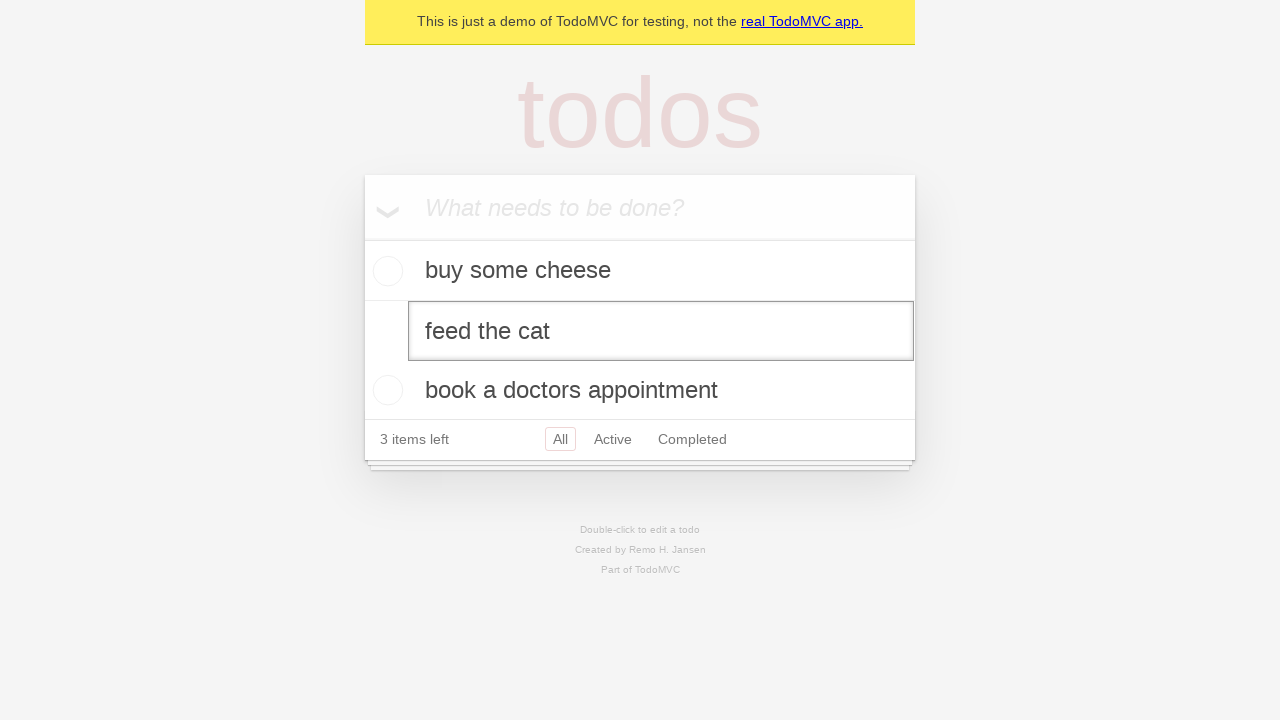

Filled edit textbox with 'buy some sausages' on [data-testid='todo-item'] >> nth=1 >> internal:role=textbox[name="Edit"i]
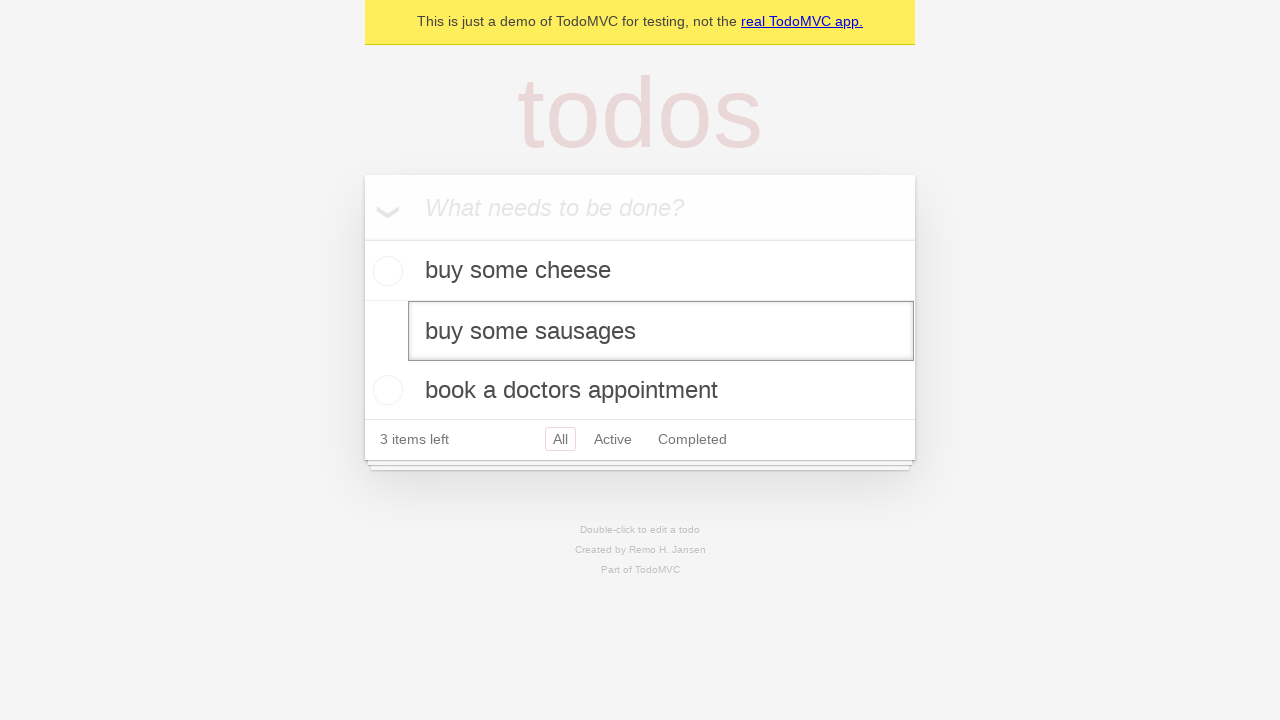

Dispatched blur event to trigger save on unfocus
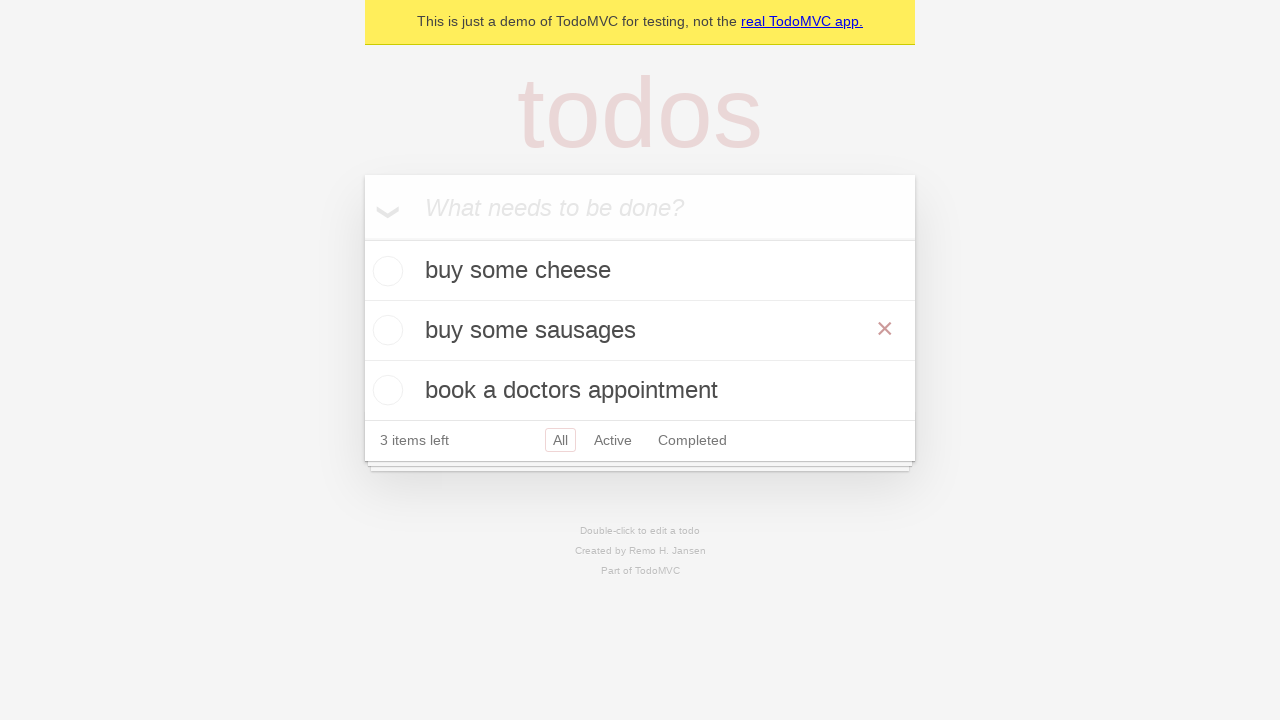

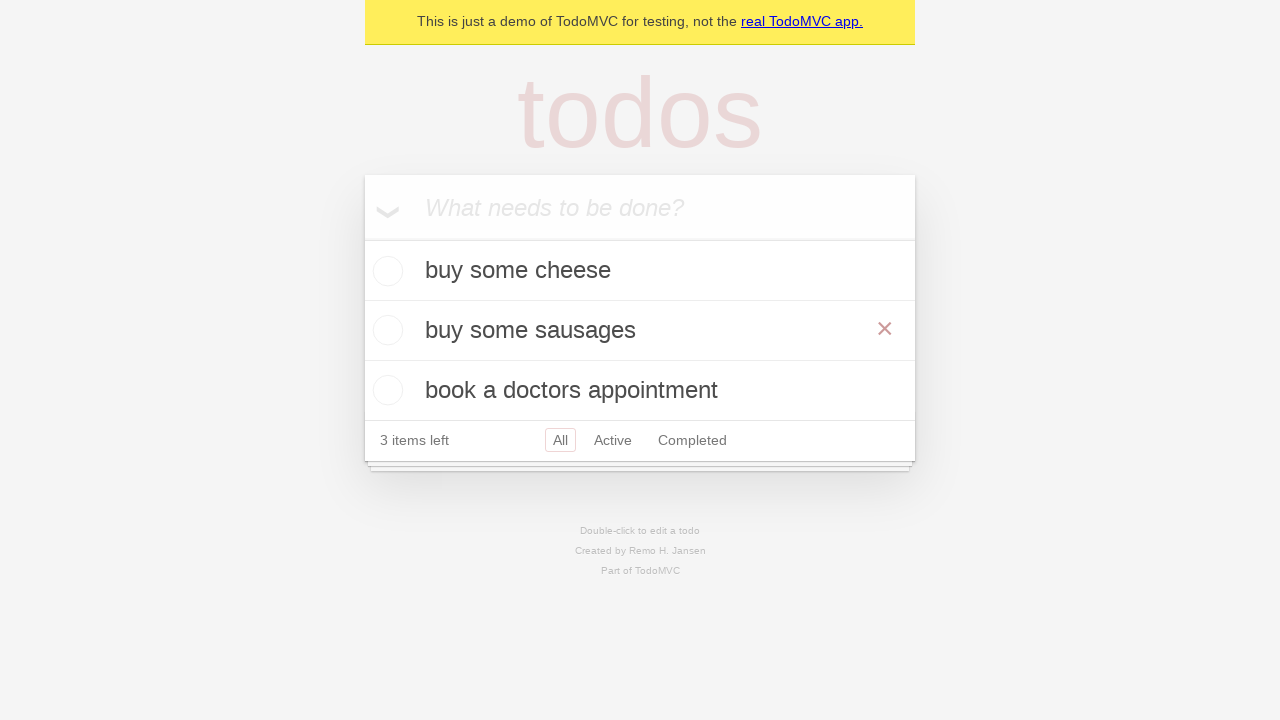